Tests various Selenium locator strategies on a web form by filling text inputs, selecting dropdown options, toggling checkboxes and radio buttons, and clicking a navigation link.

Starting URL: https://bonigarcia.dev/selenium-webdriver-java/web-form.html

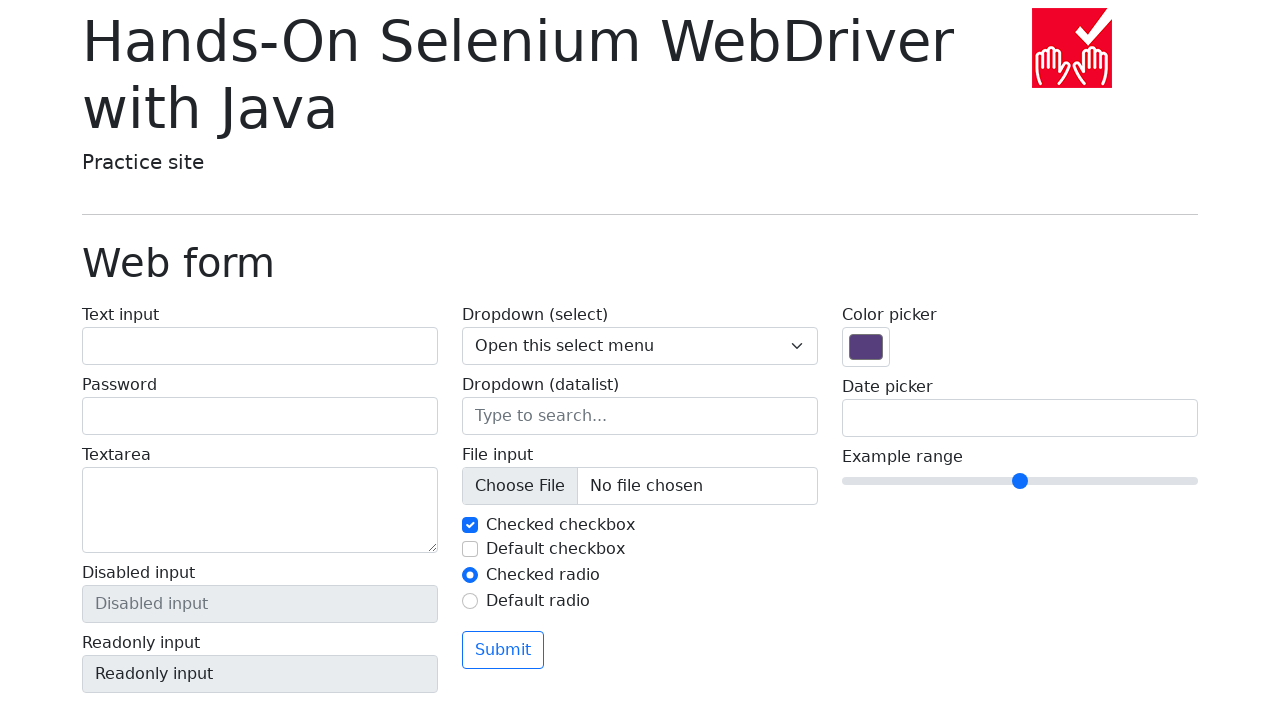

Filled text input field with 'inputTextForm' on #my-text-id
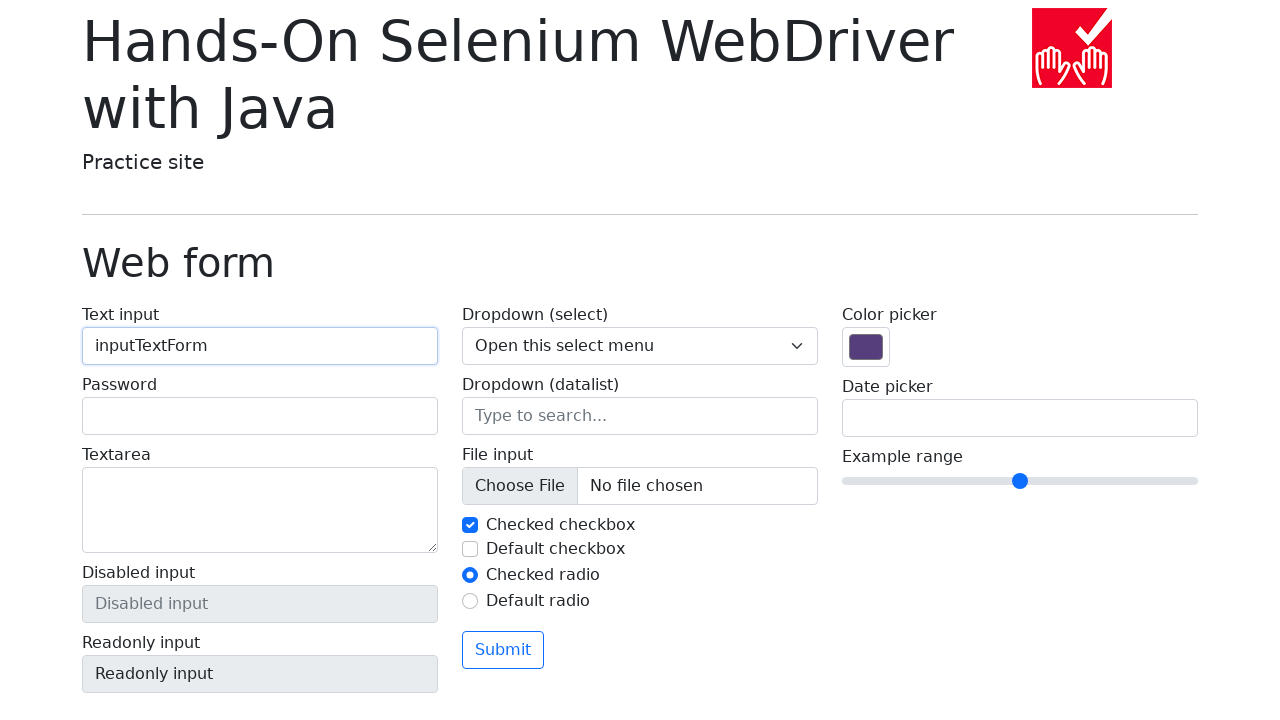

Filled password field with 'passwordForm' on input[name='my-password']
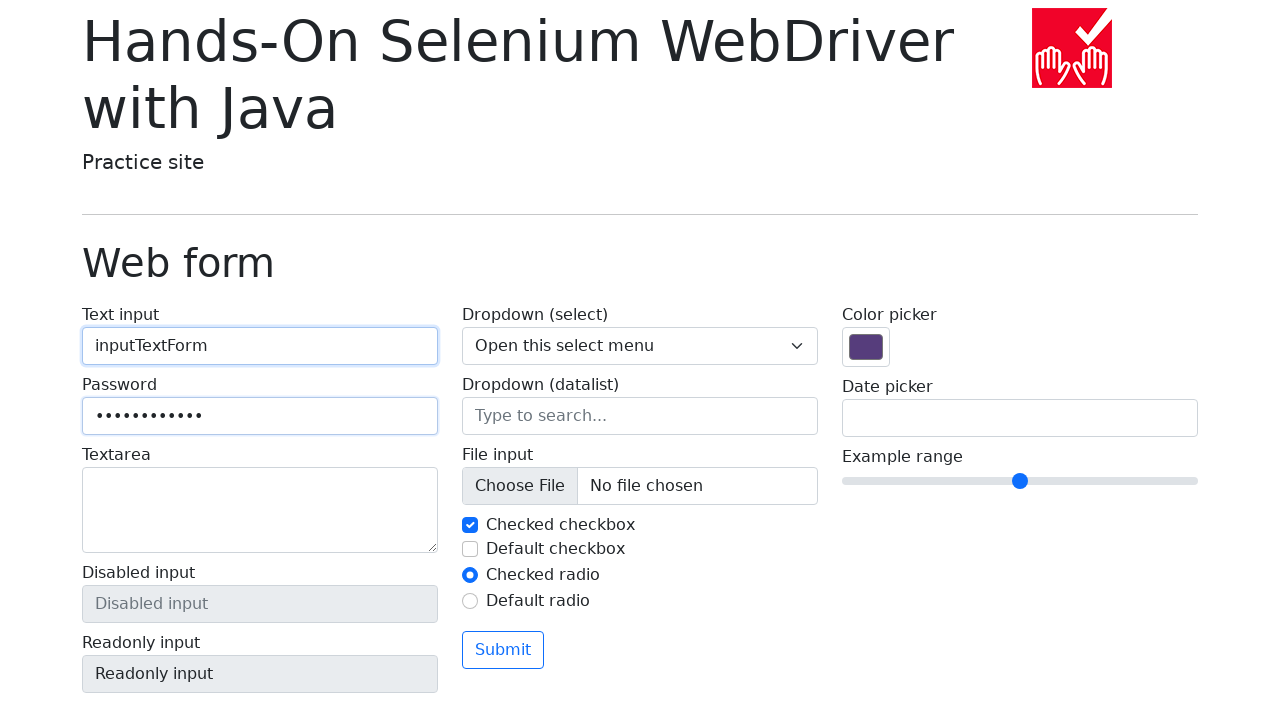

Filled textarea with 'my-textarea' on textarea[name='my-textarea']
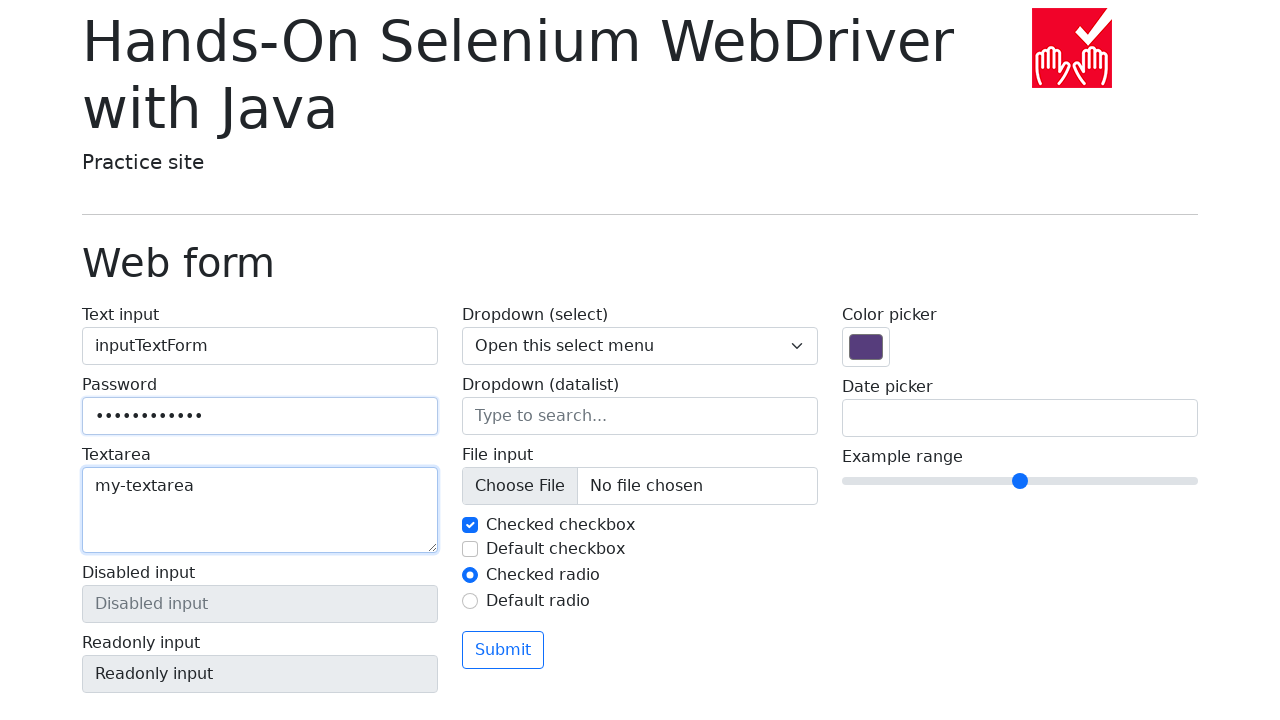

Selected 'Two' from dropdown menu on .form-select
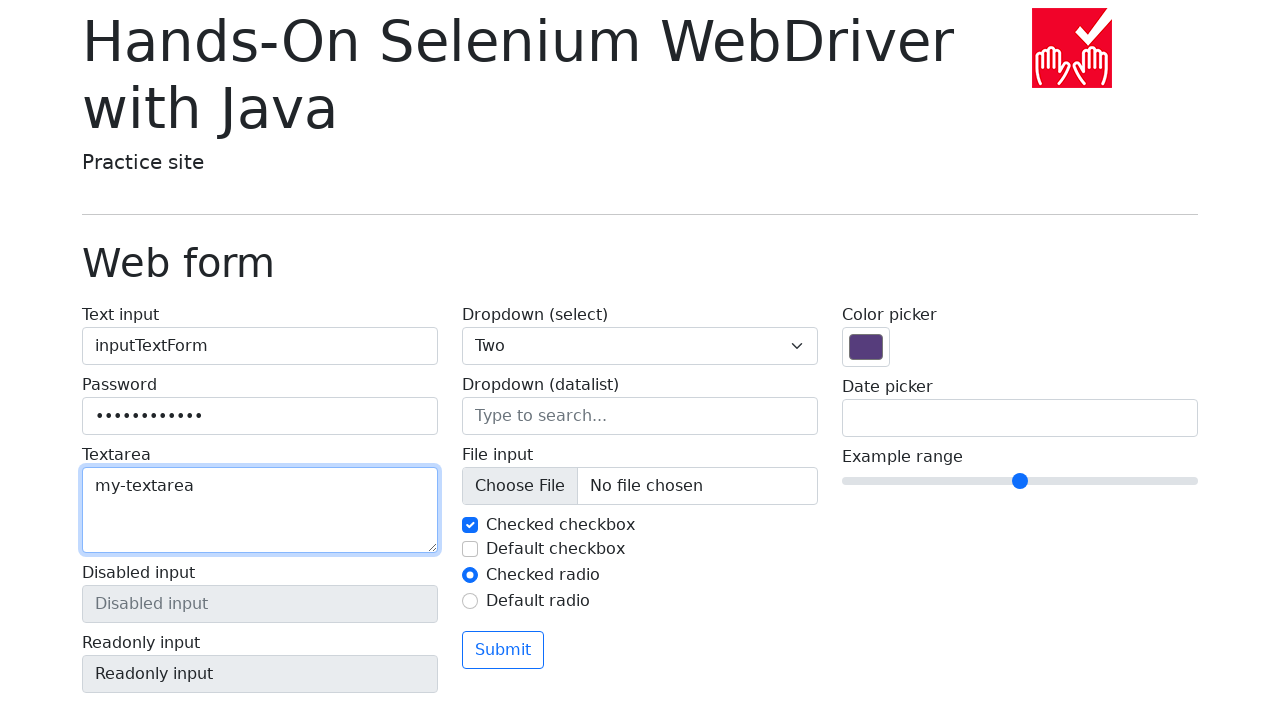

Unchecked the checkbox at (470, 525) on input[type='checkbox'][name='my-check']
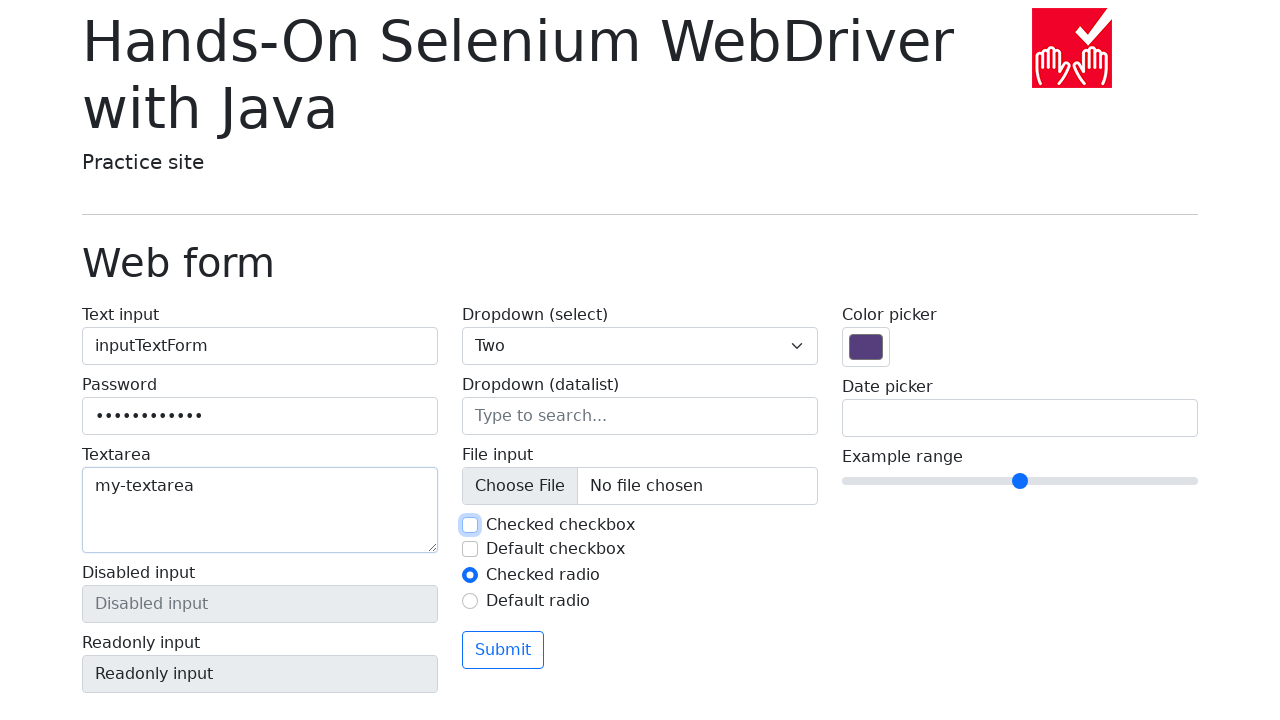

Clicked the radio button at (470, 575) on input[type='radio'][name='my-radio']
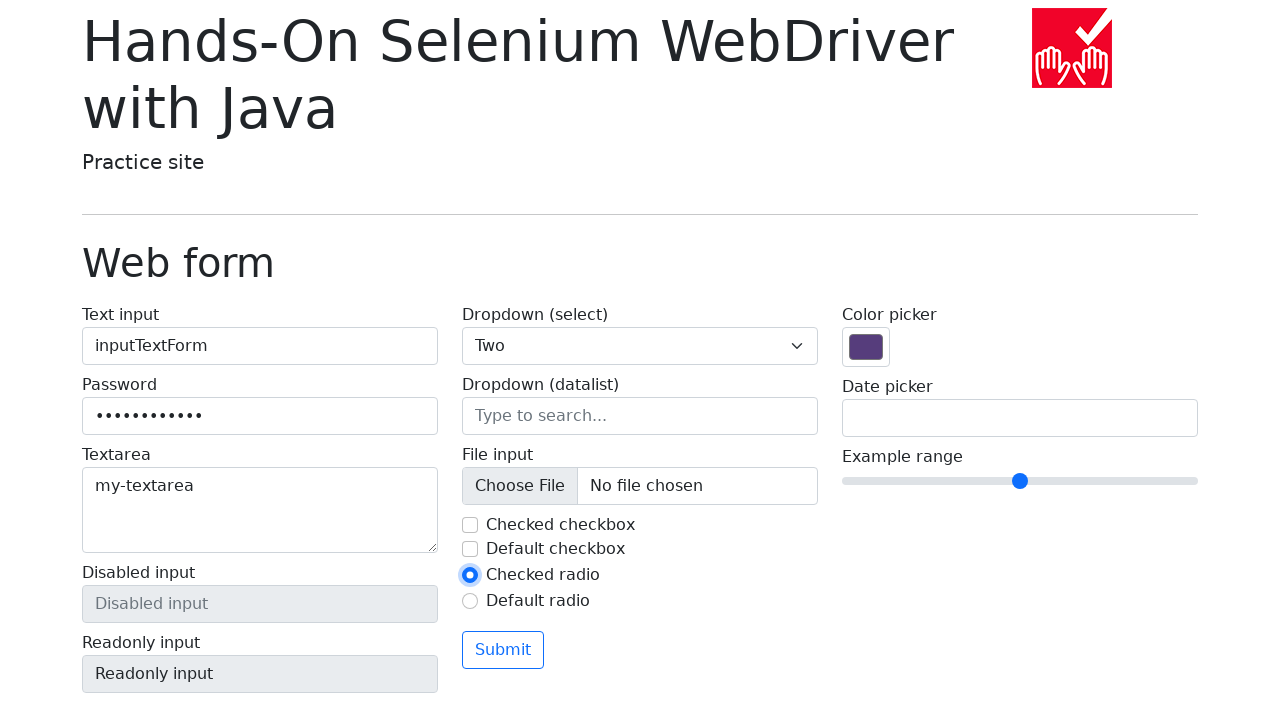

Clicked 'Return to index' link at (143, 711) on text=Return to index
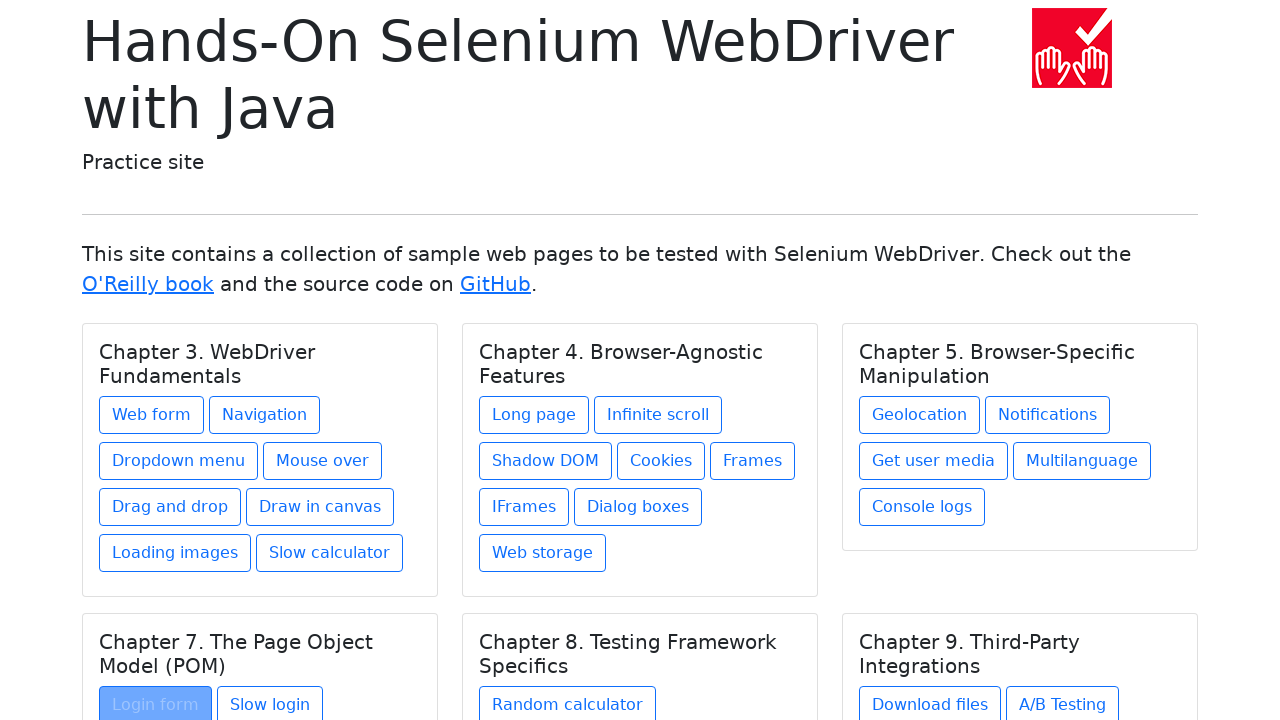

Navigation to index page completed
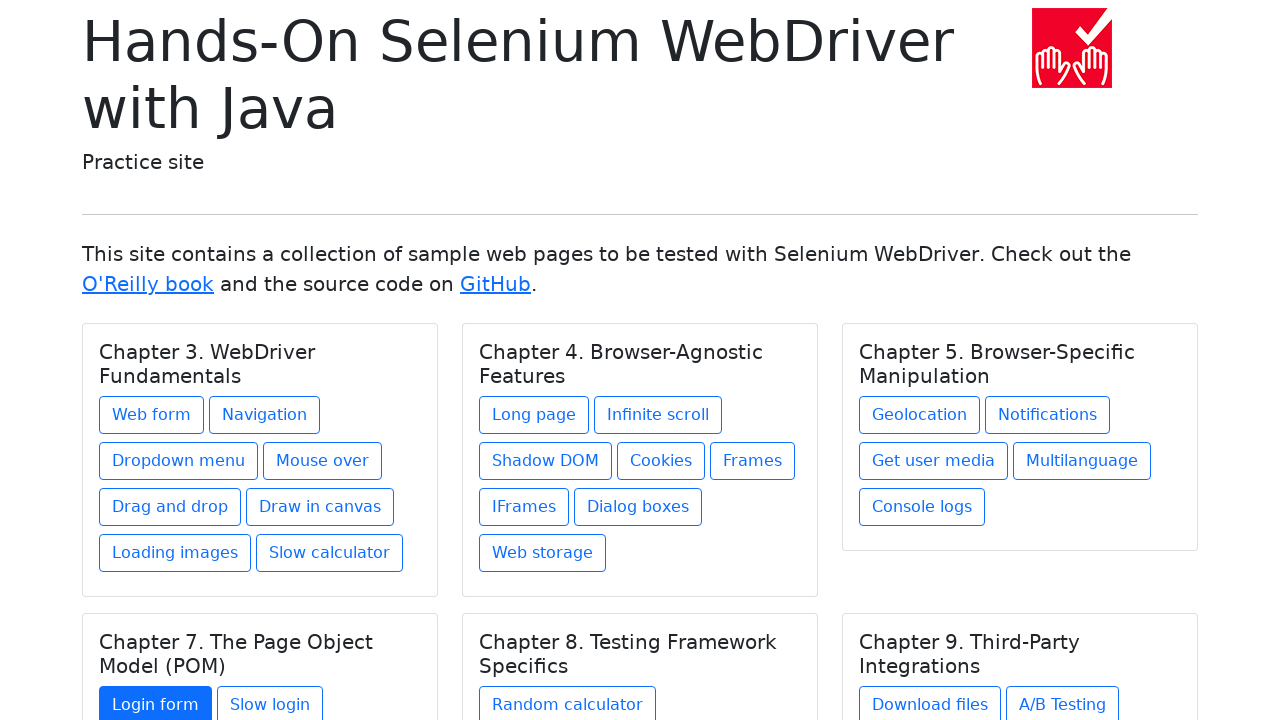

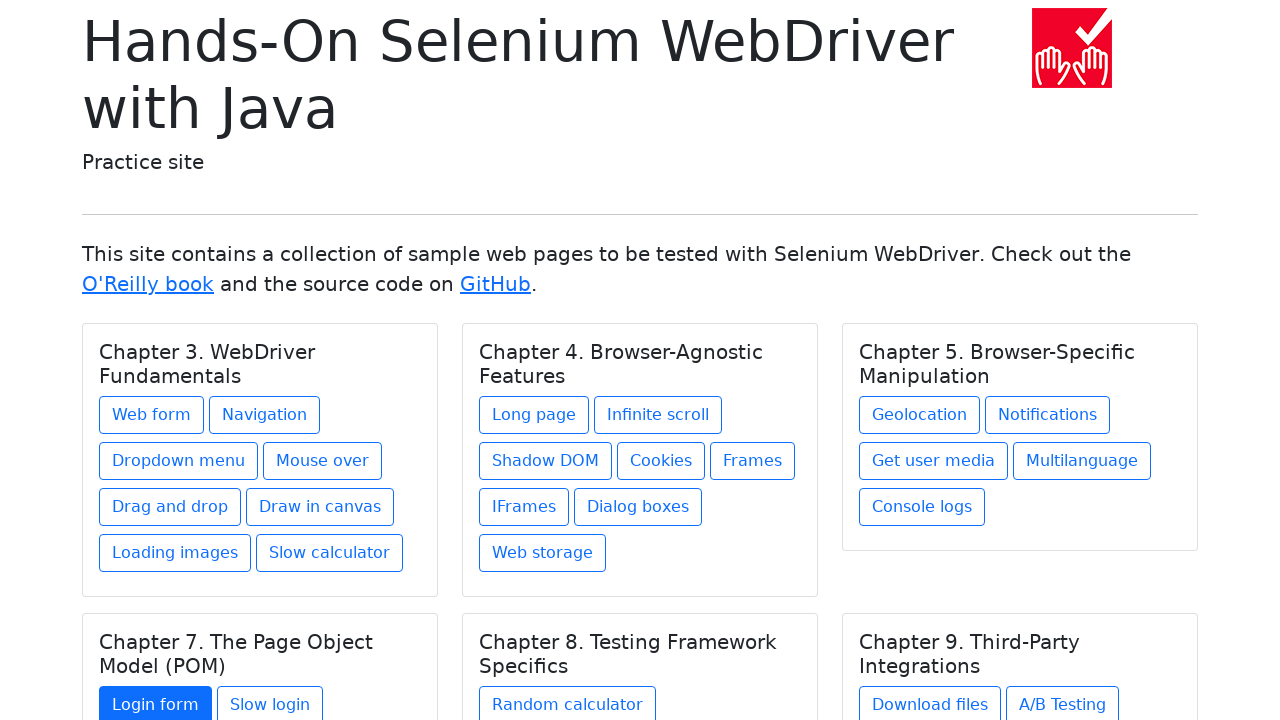